Navigates to the CURA Healthcare Service demo page and clicks on the info/contact link

Starting URL: https://katalon-demo-cura.herokuapp.com/

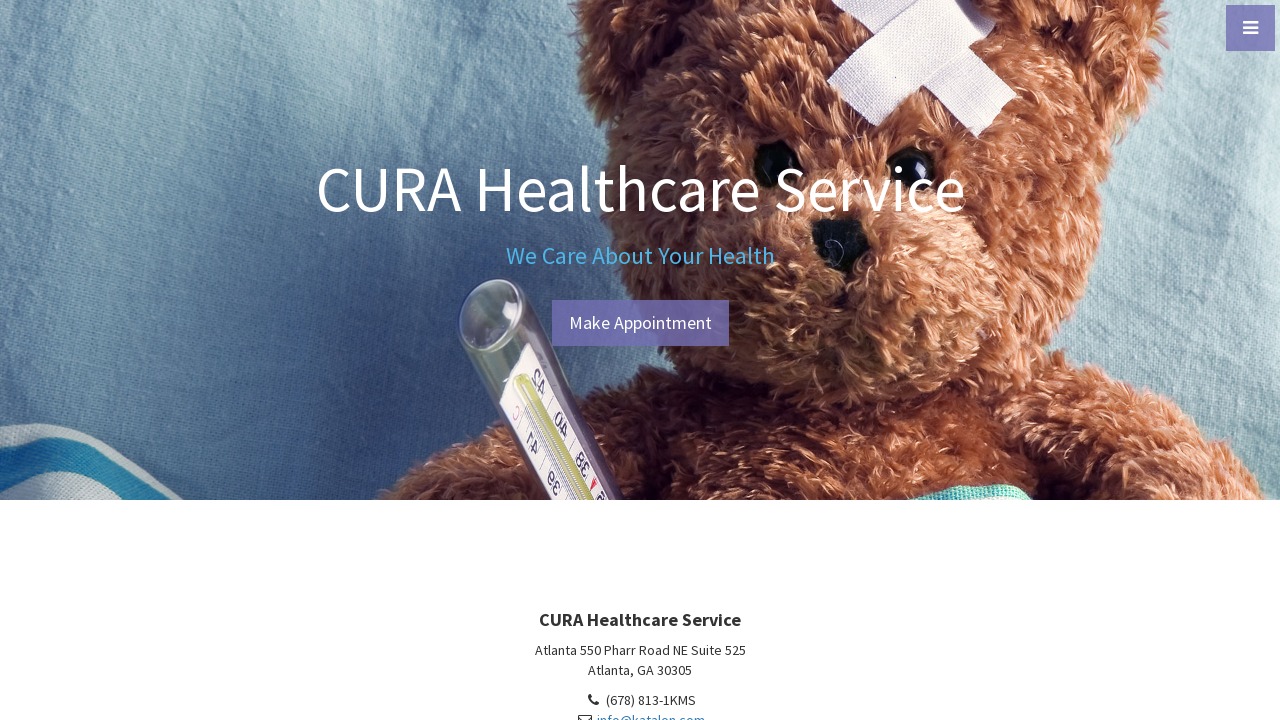

Navigated to CURA Healthcare Service demo page
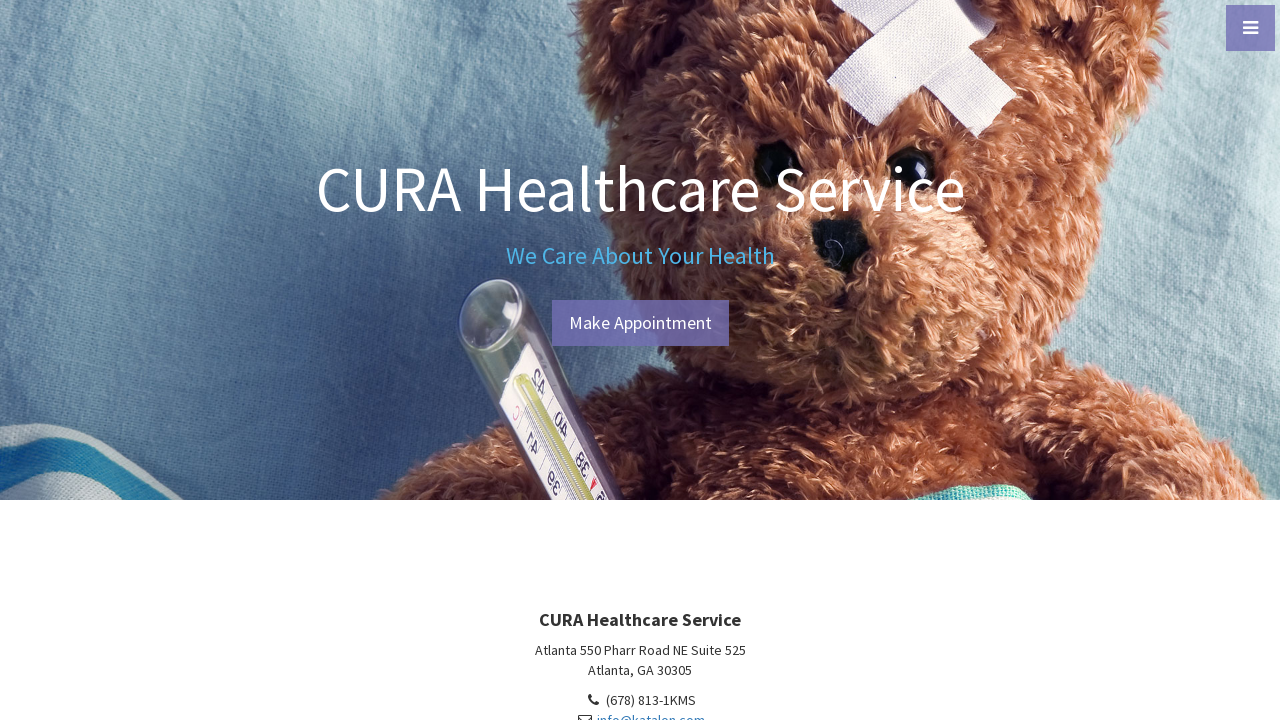

Clicked on the info/contact link at (650, 711) on a[href='mailto:info@katalon.com']
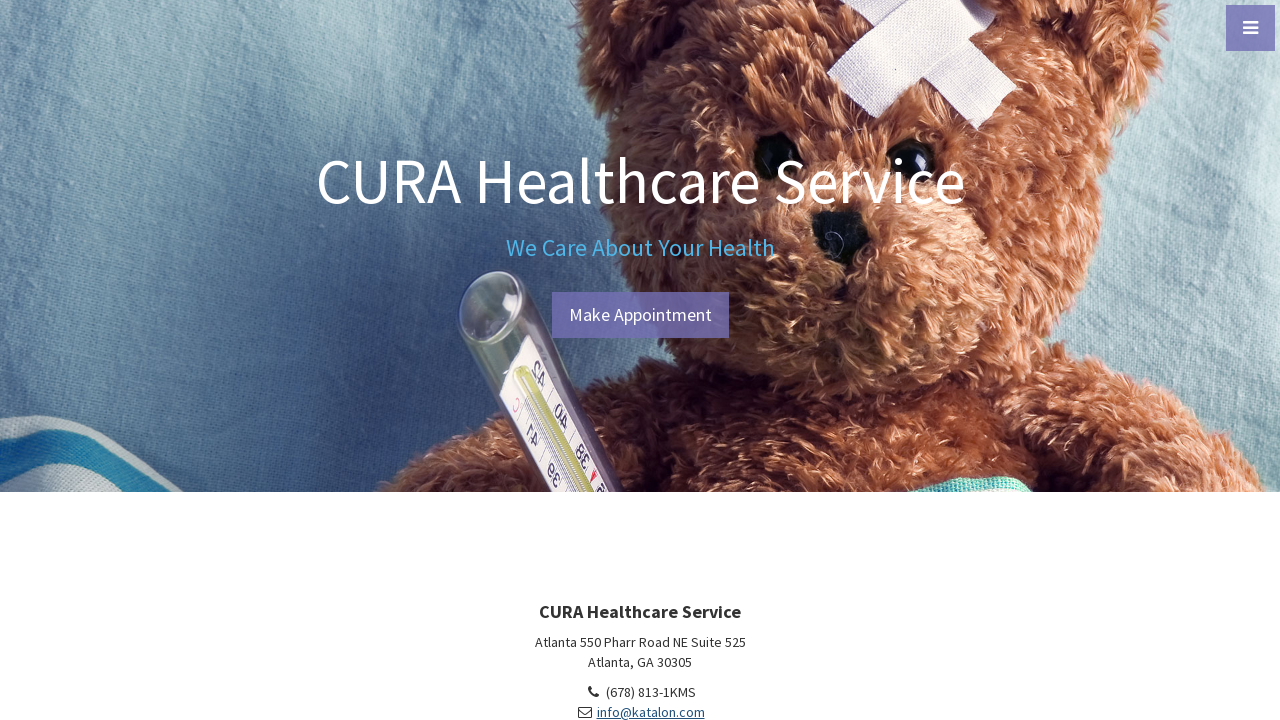

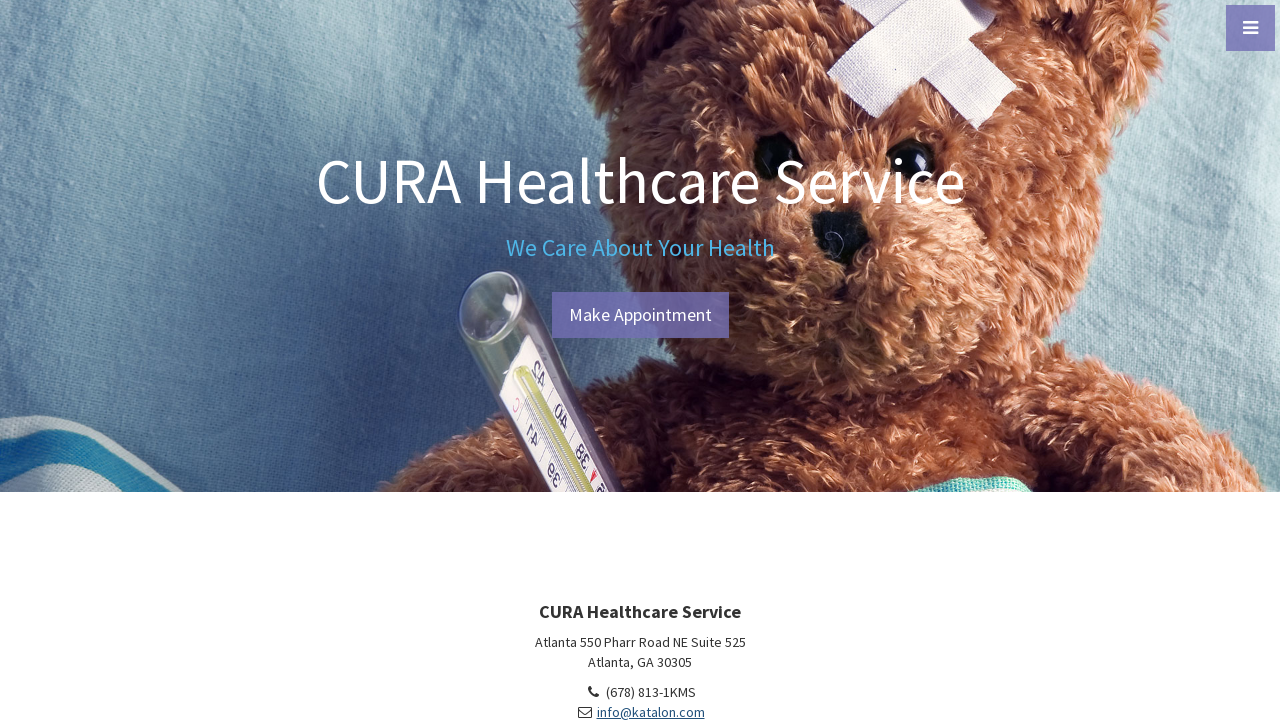